Navigates to The Internet homepage and clicks on the A/B Testing link

Starting URL: http://the-internet.herokuapp.com/

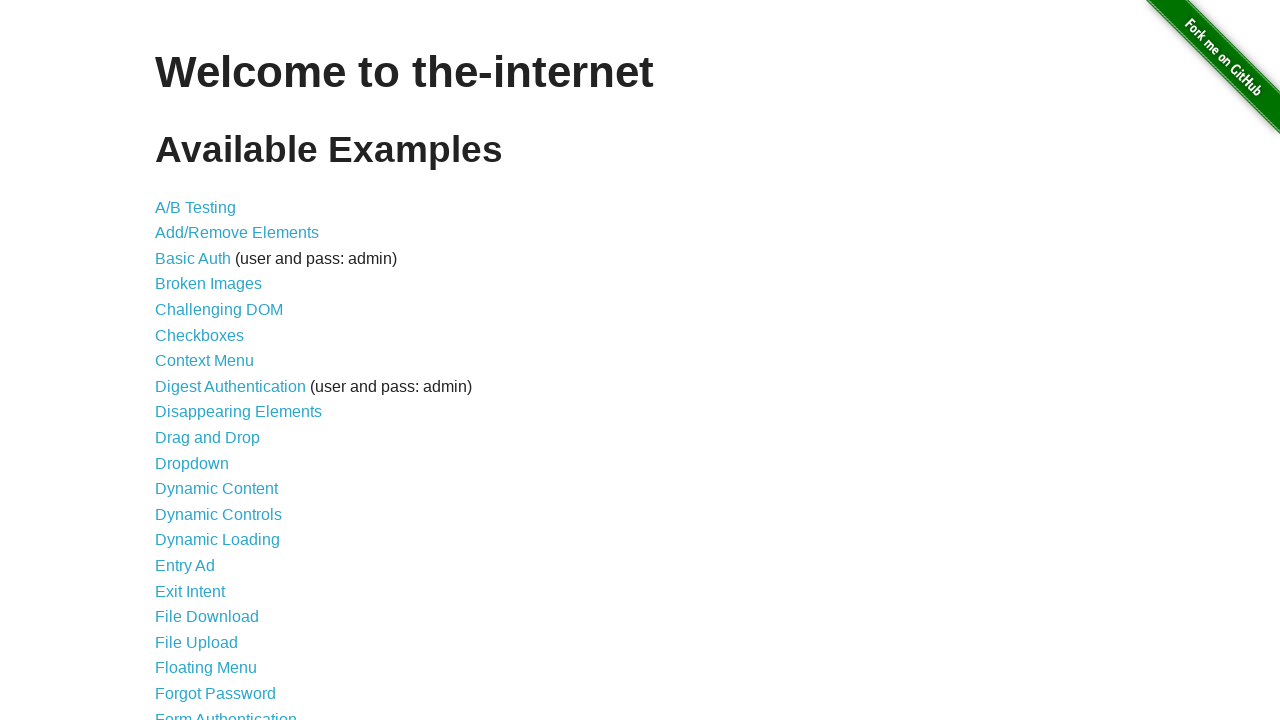

Navigated to The Internet homepage
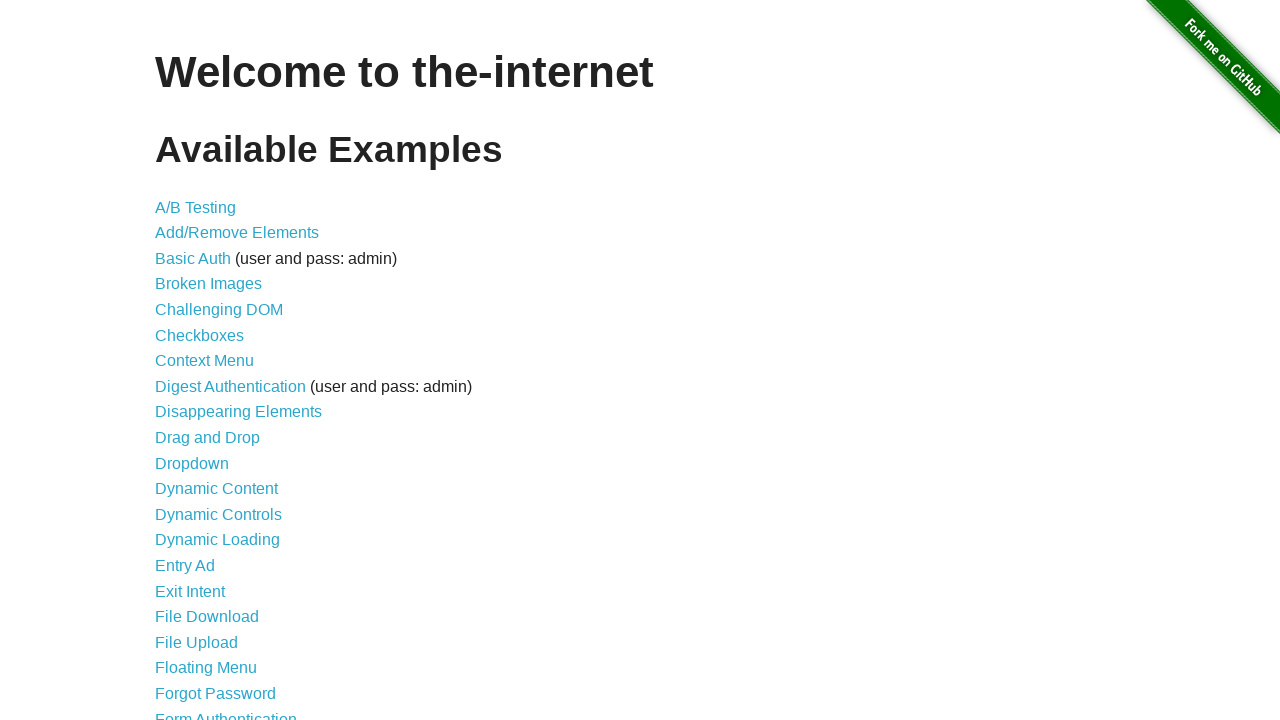

Clicked on the A/B Testing link at (196, 207) on xpath=/html/body/div[2]/div/ul/li[1]/a
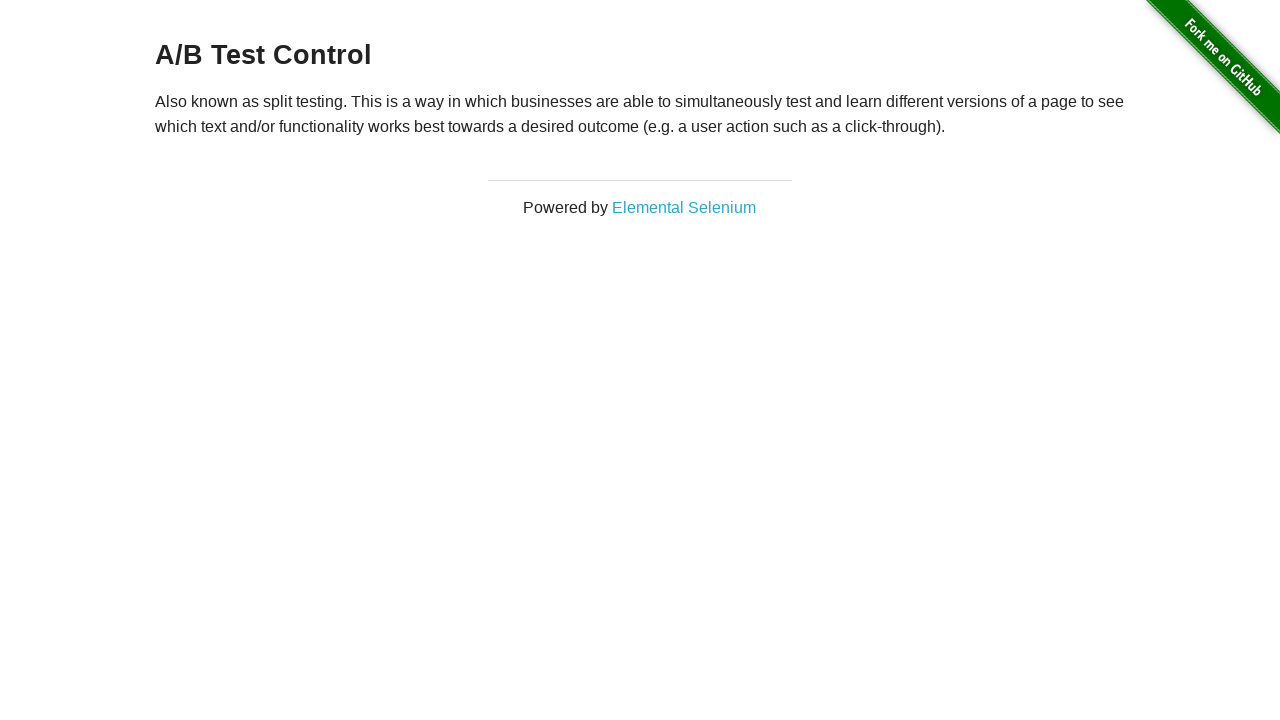

Verified page title is 'The Internet'
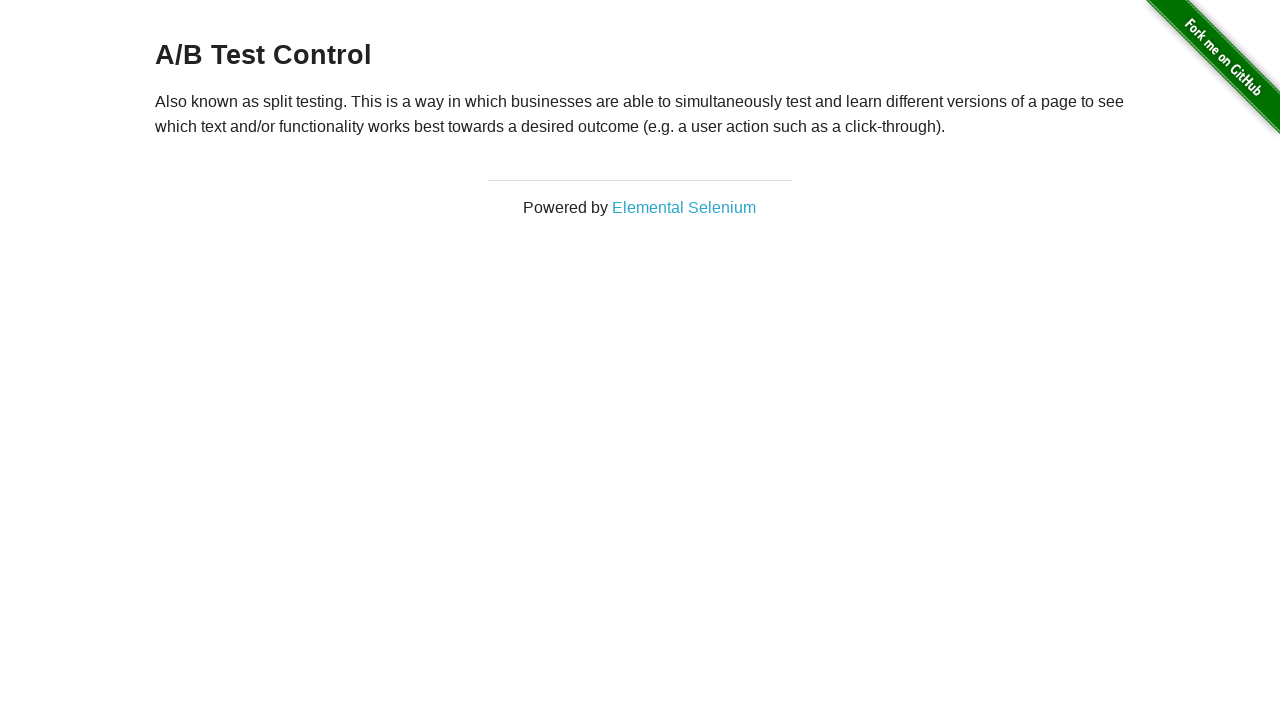

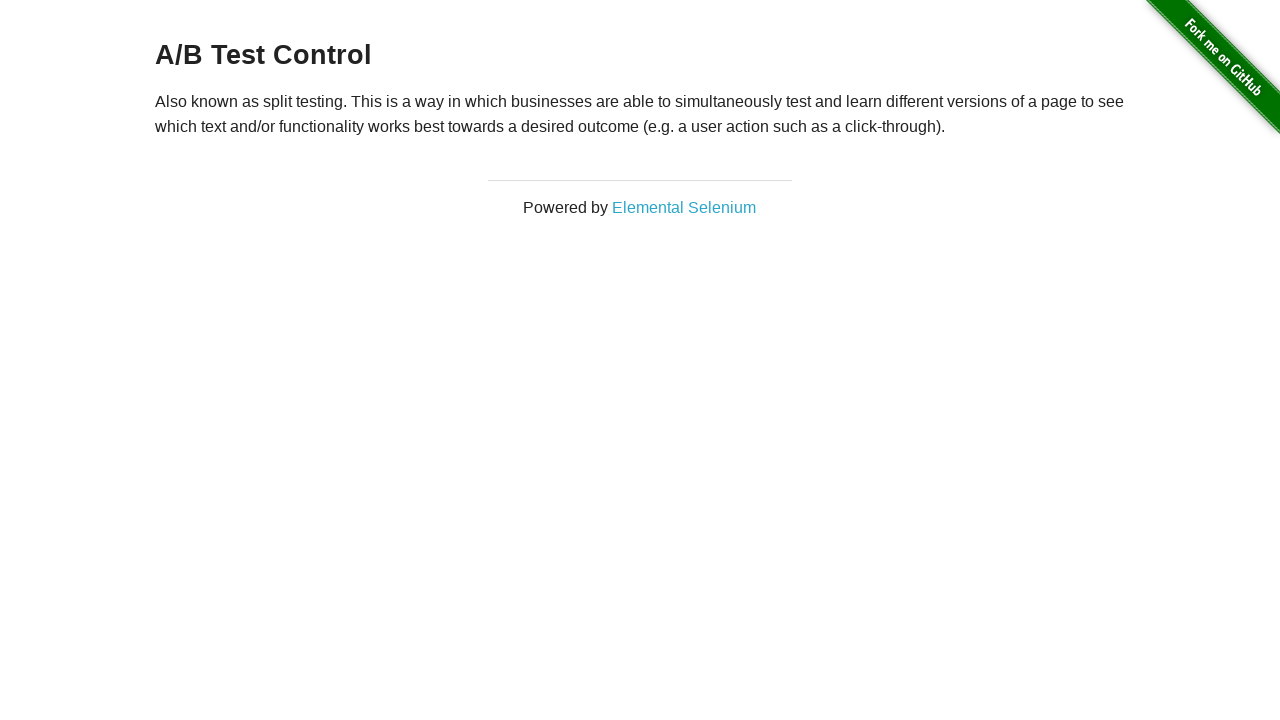